Navigates to the Nissan India homepage and verifies the page loads successfully

Starting URL: https://www.nissan.in/

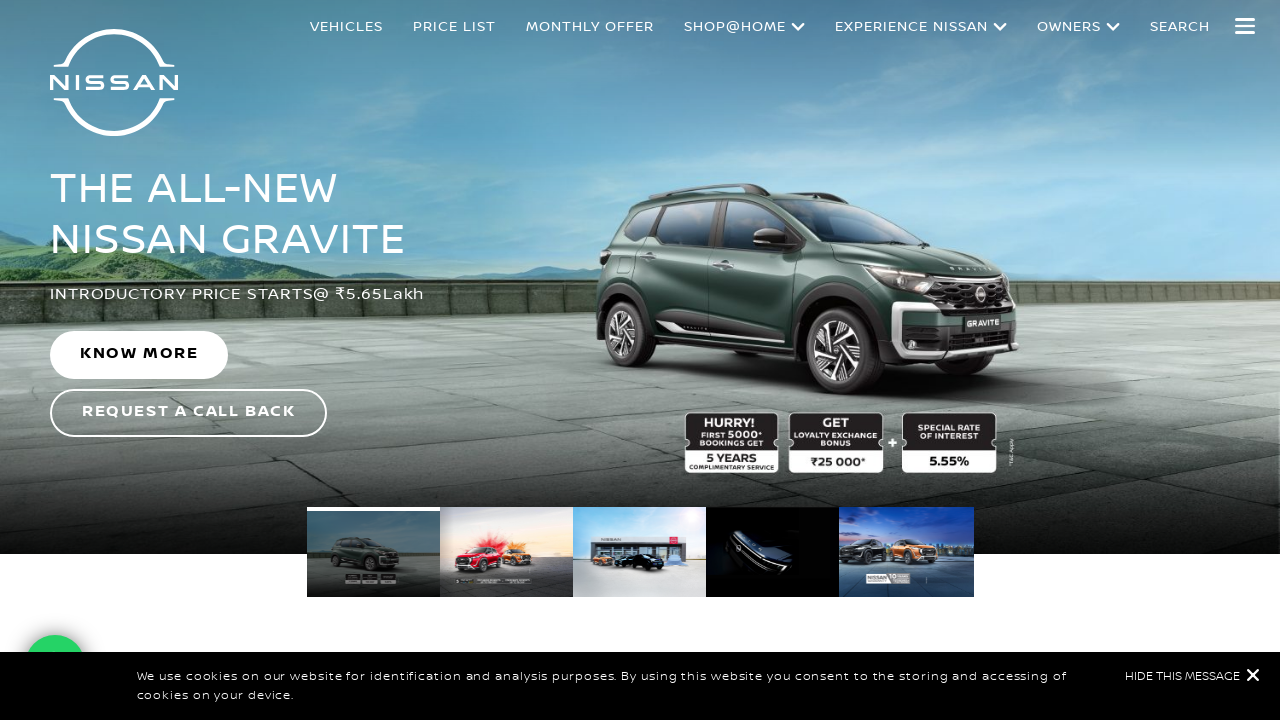

Navigated to Nissan India homepage
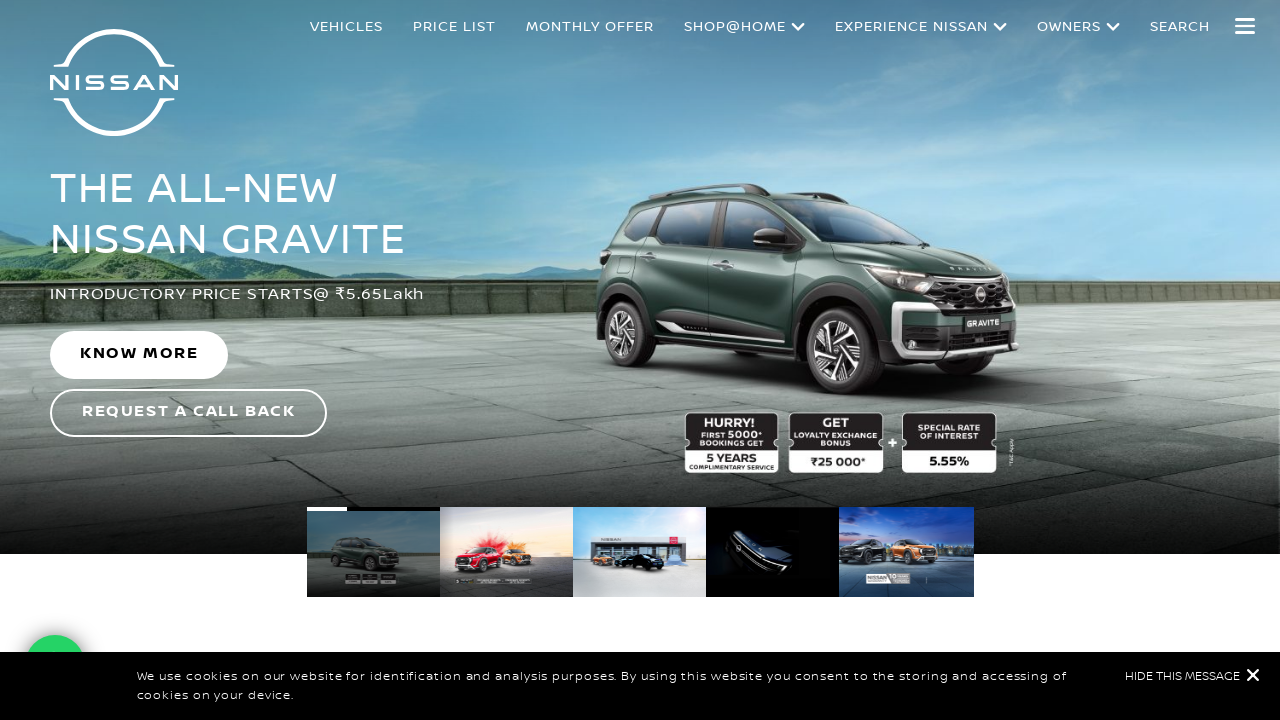

Page loaded successfully - DOM content loaded
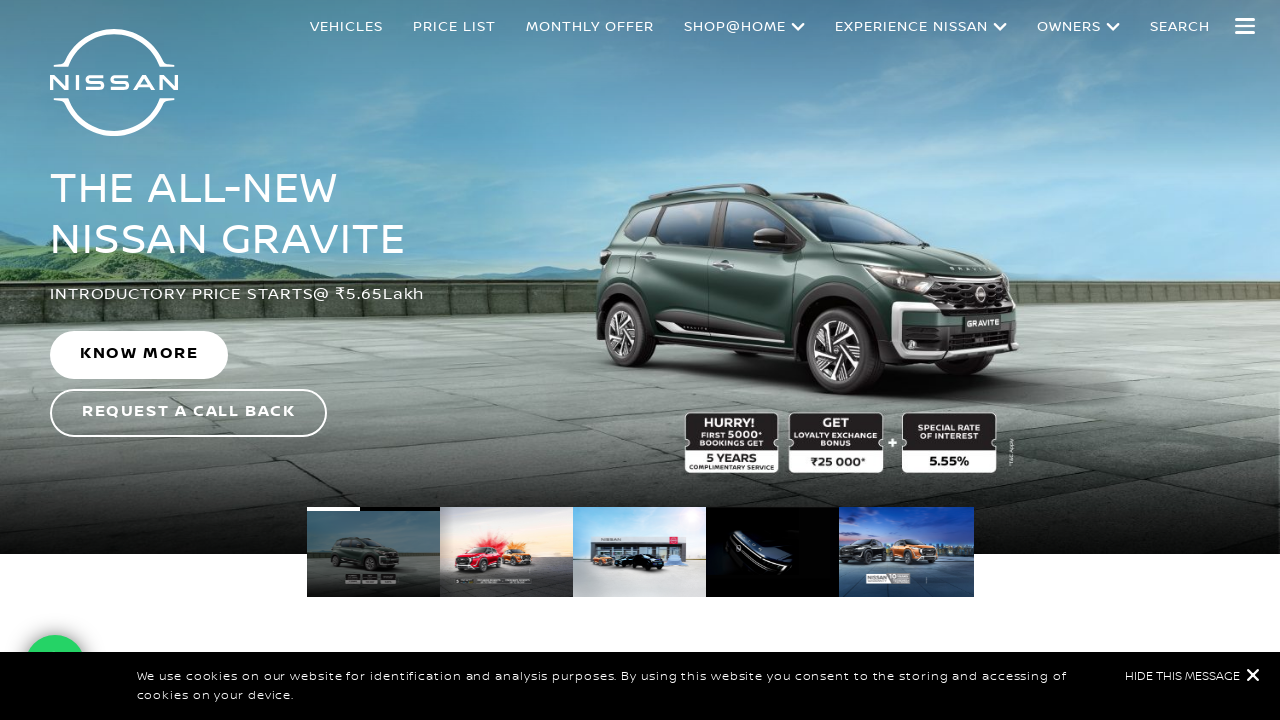

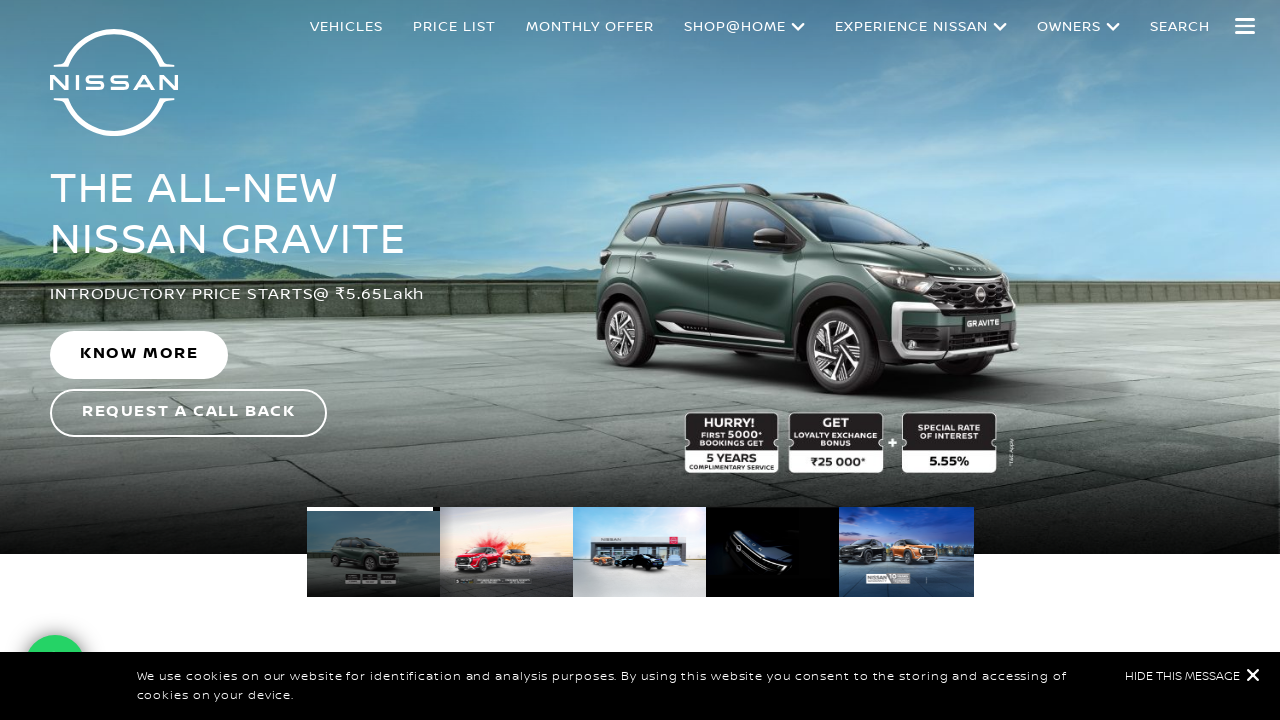